Tests the text box form on DemoQA by navigating to Elements section, filling all form fields, and submitting the form

Starting URL: https://demoqa.com/

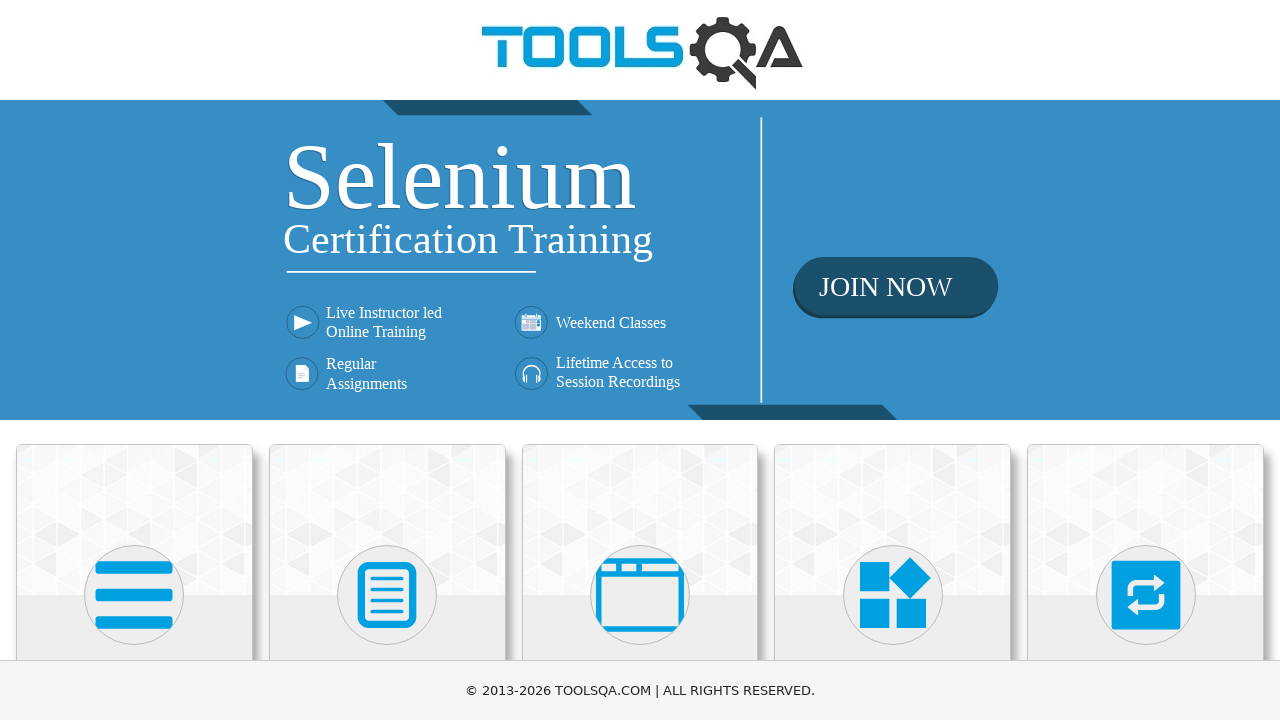

Clicked on Elements section at (134, 360) on xpath=//h5[text()='Elements']
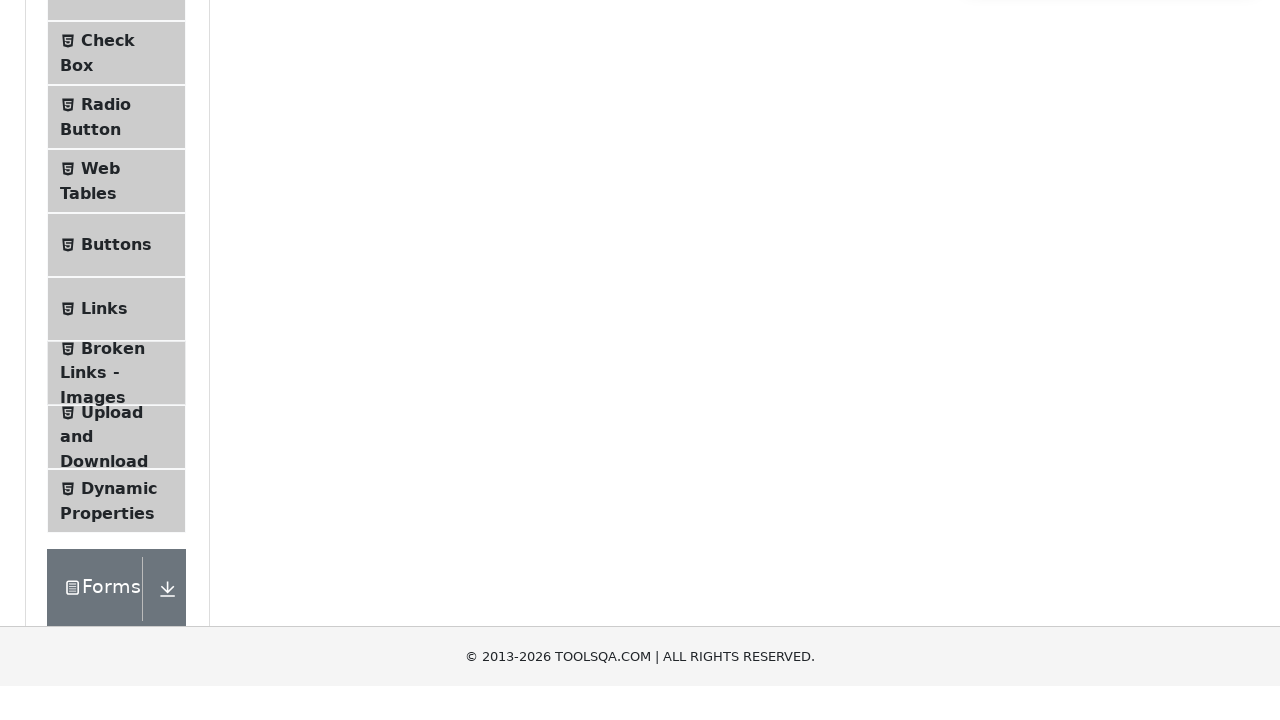

Text Box menu item loaded
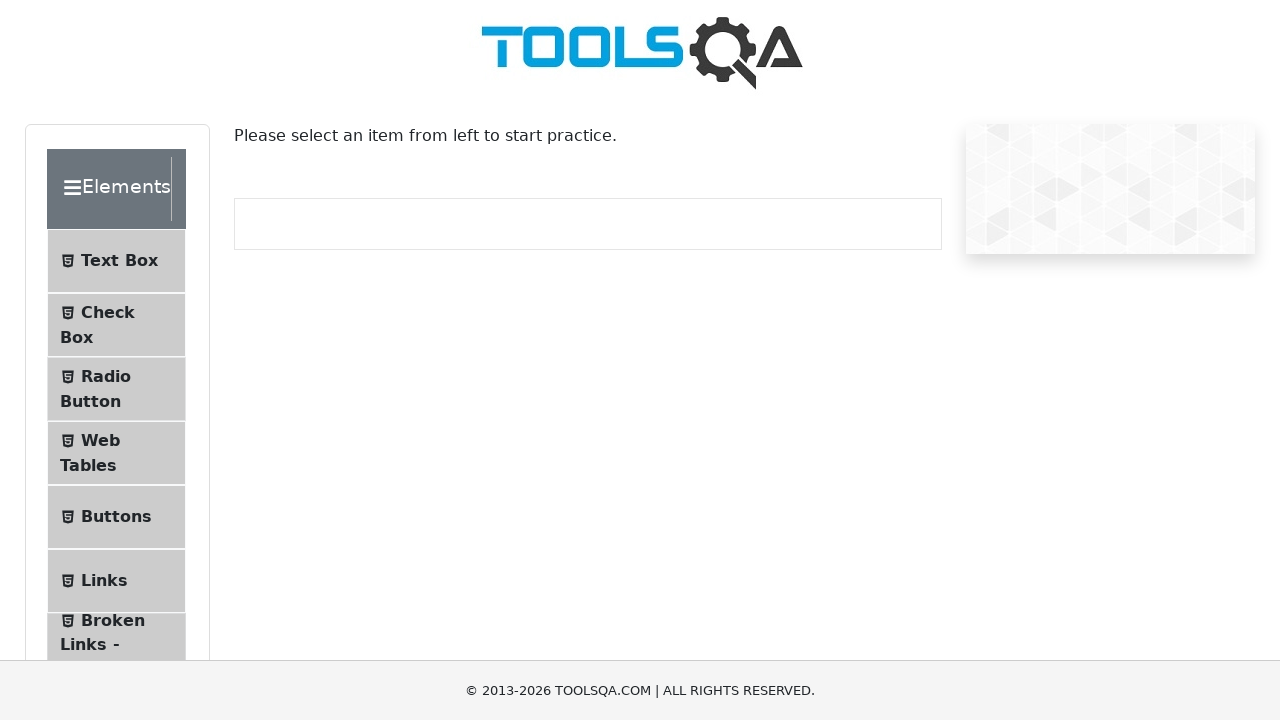

Clicked on Text Box menu item at (119, 261) on xpath=//span[text()='Text Box']
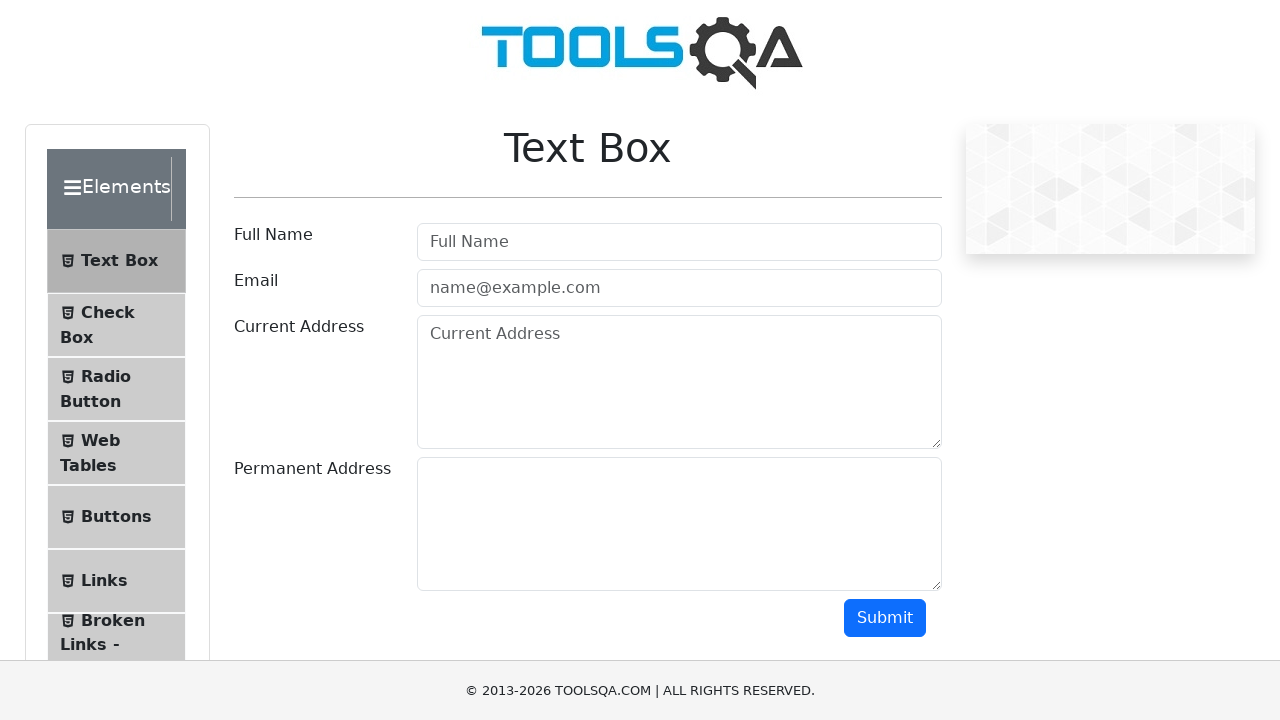

Text Box form loaded
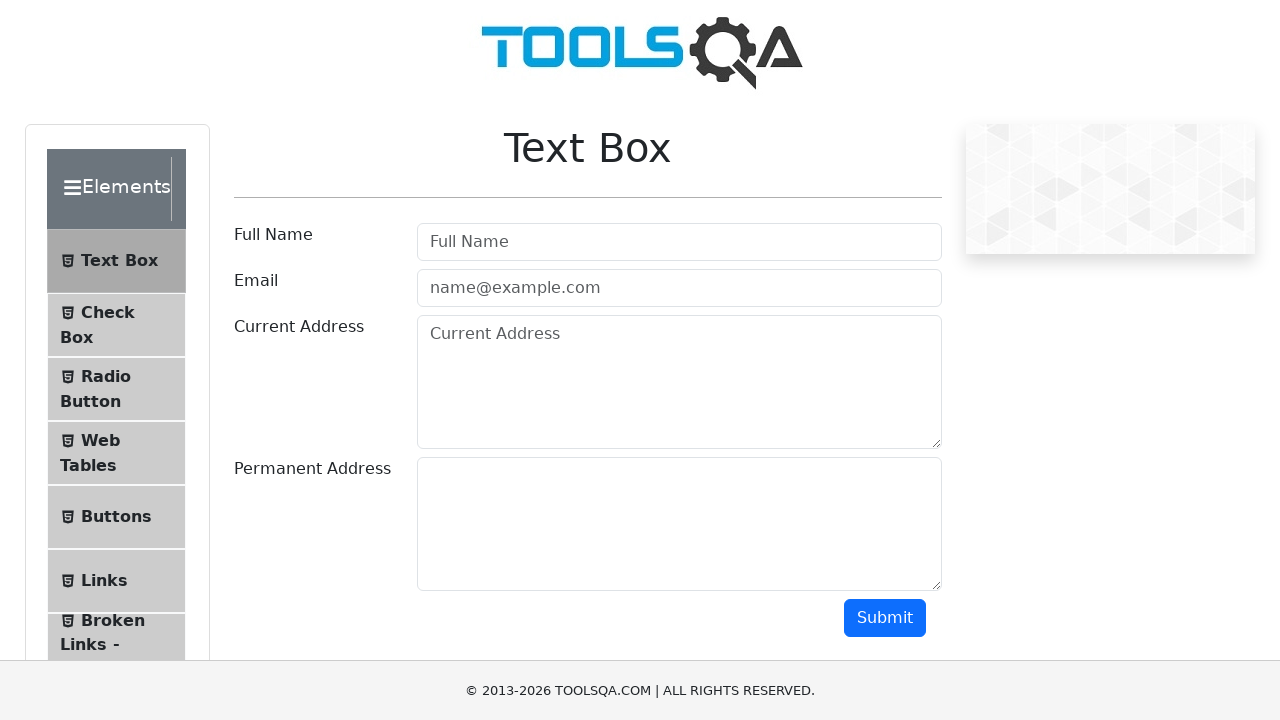

Filled userName field with 'John Doe' on #userName
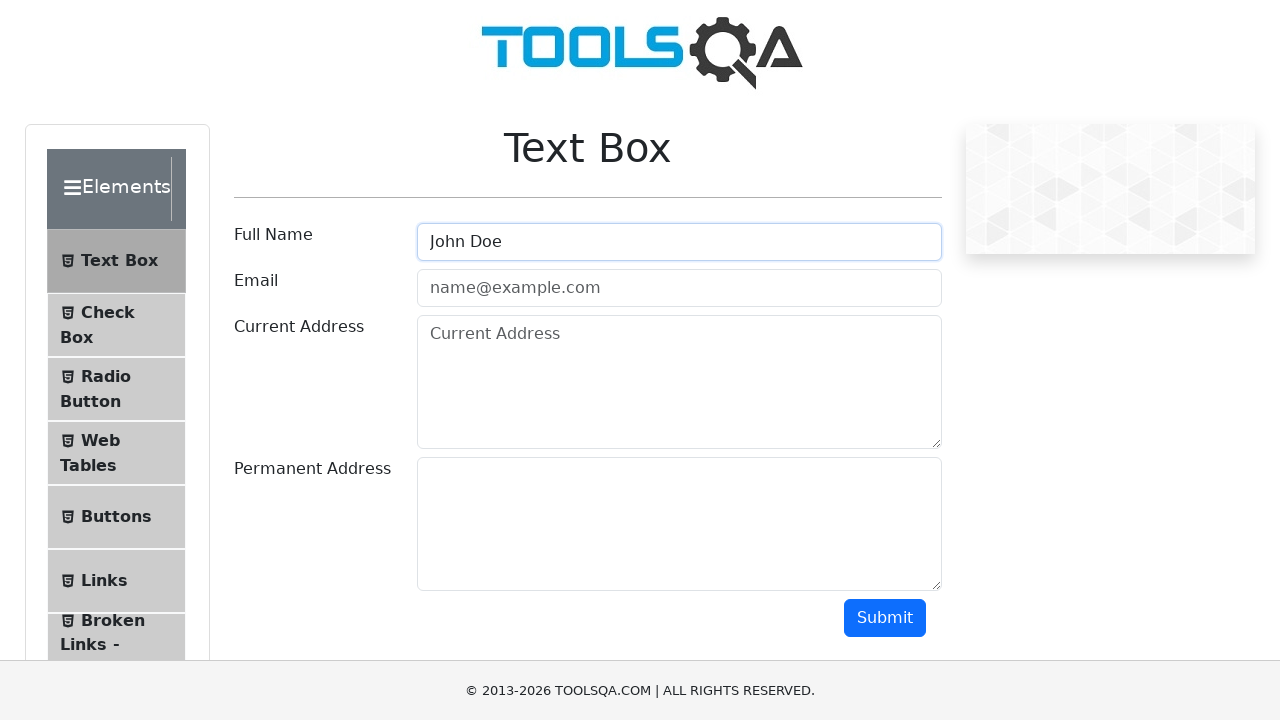

Filled userEmail field with 'johndoe@example.com' on #userEmail
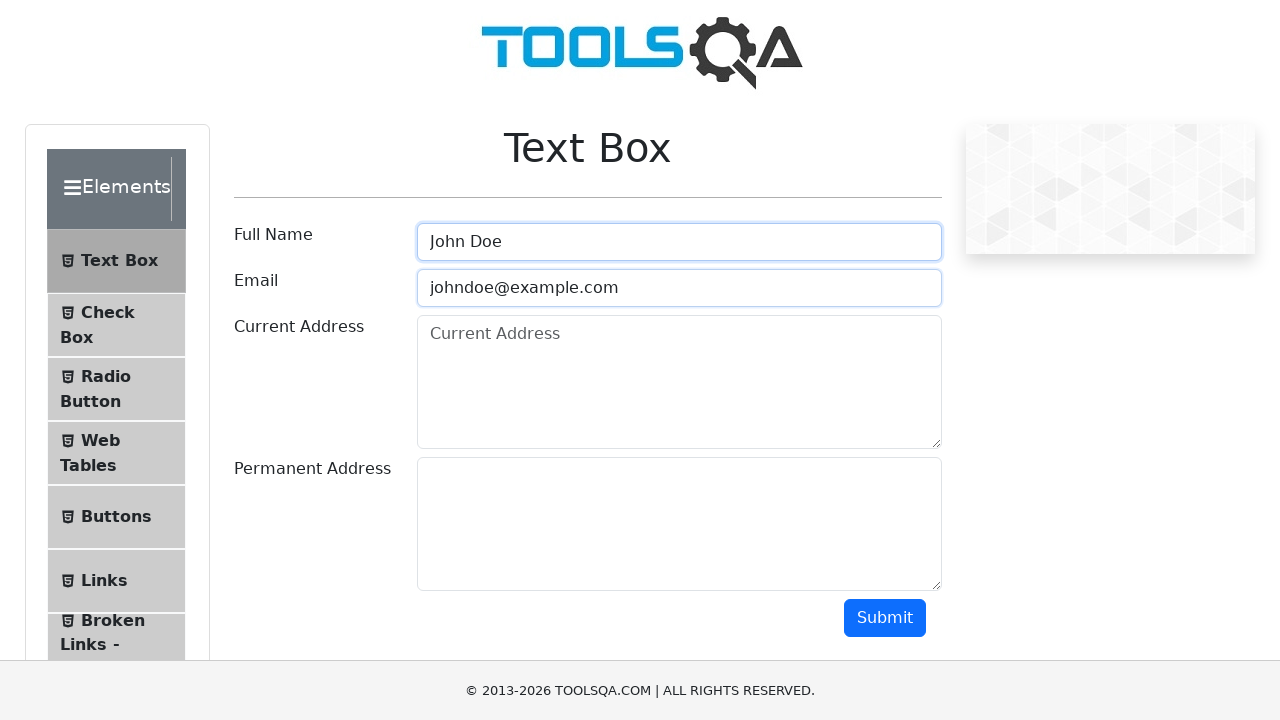

Filled currentAddress field with '1234 Main St' on #currentAddress
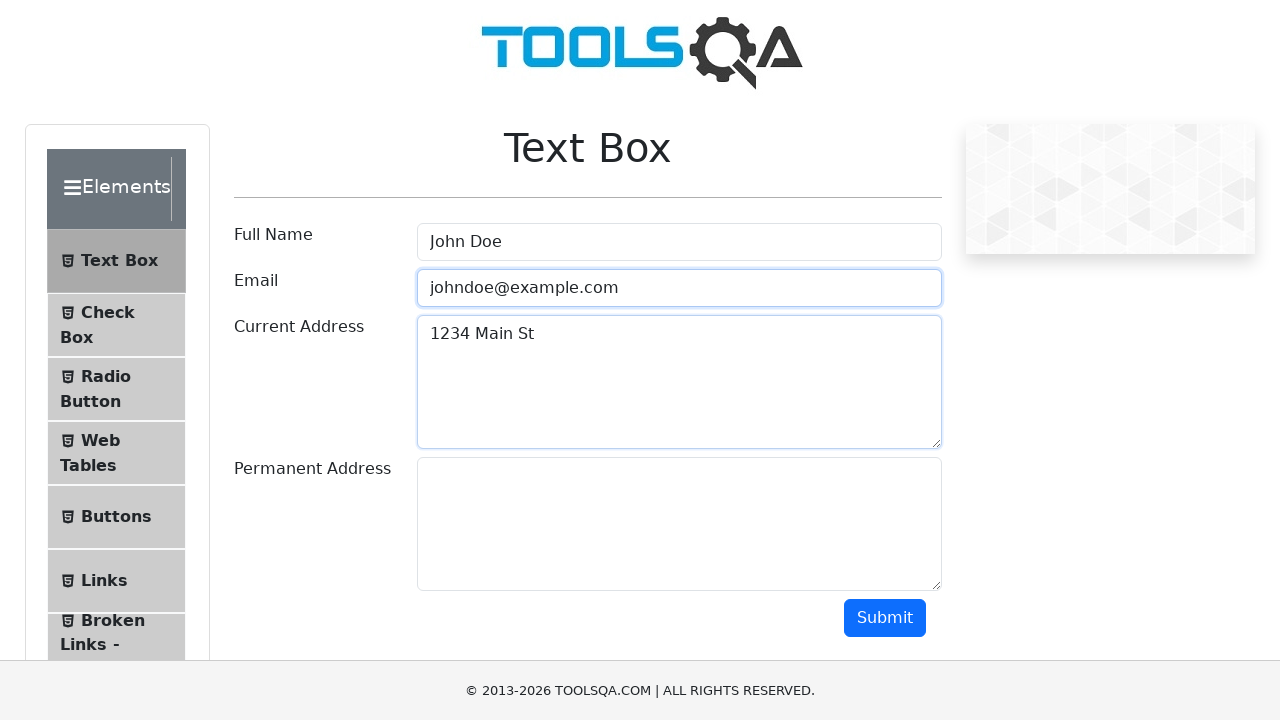

Filled permanentAddress field with '5678 Secondary St' on #permanentAddress
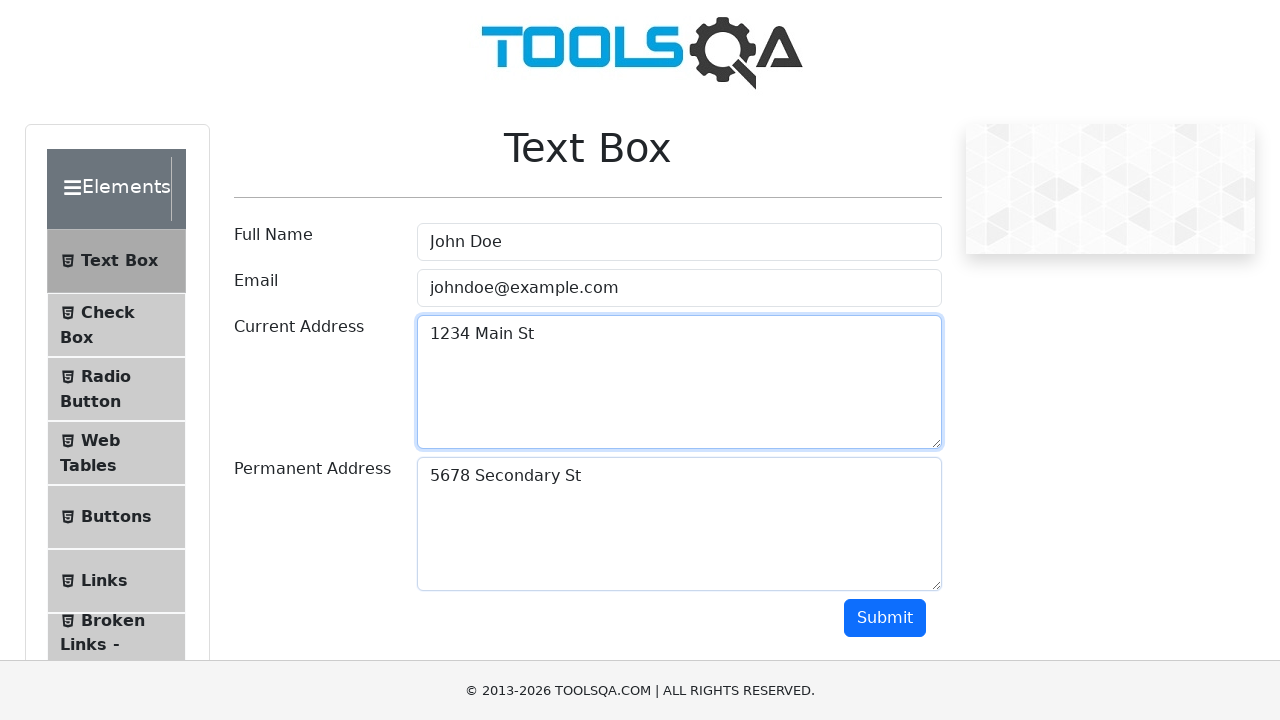

Clicked submit button to submit the form at (885, 618) on #submit
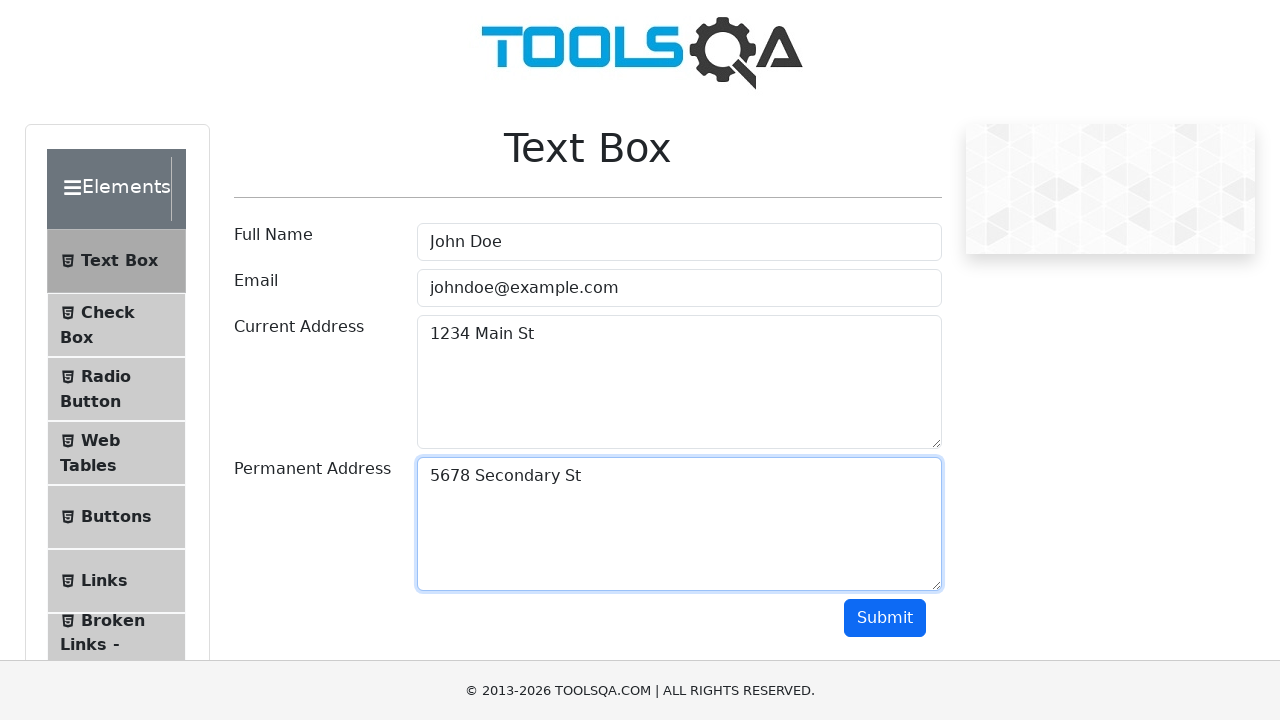

Name output field appeared
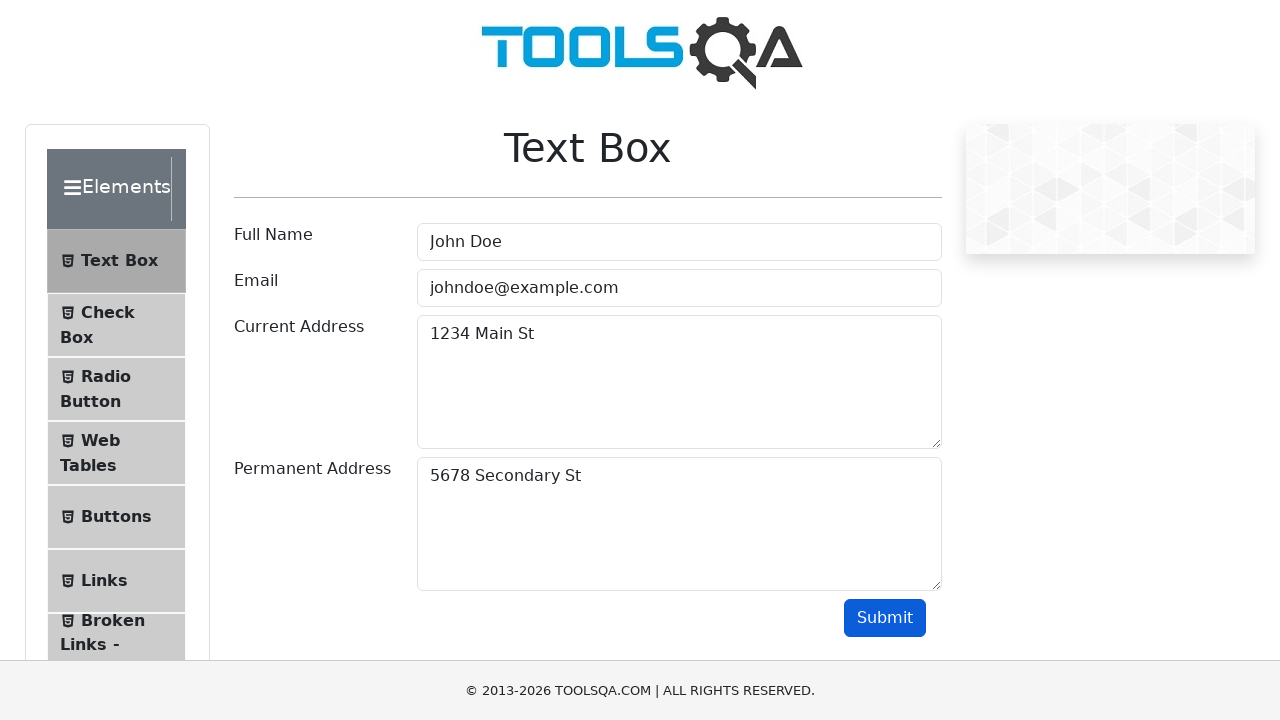

Email output field appeared
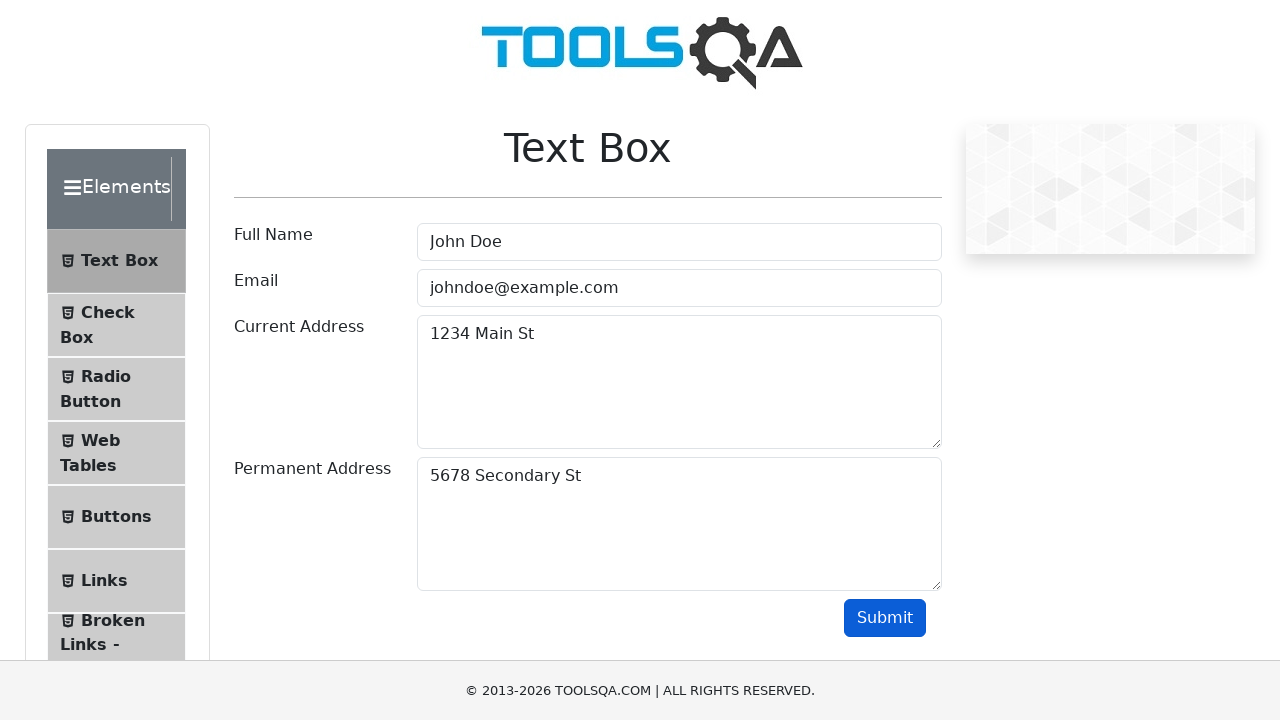

Current address output field appeared
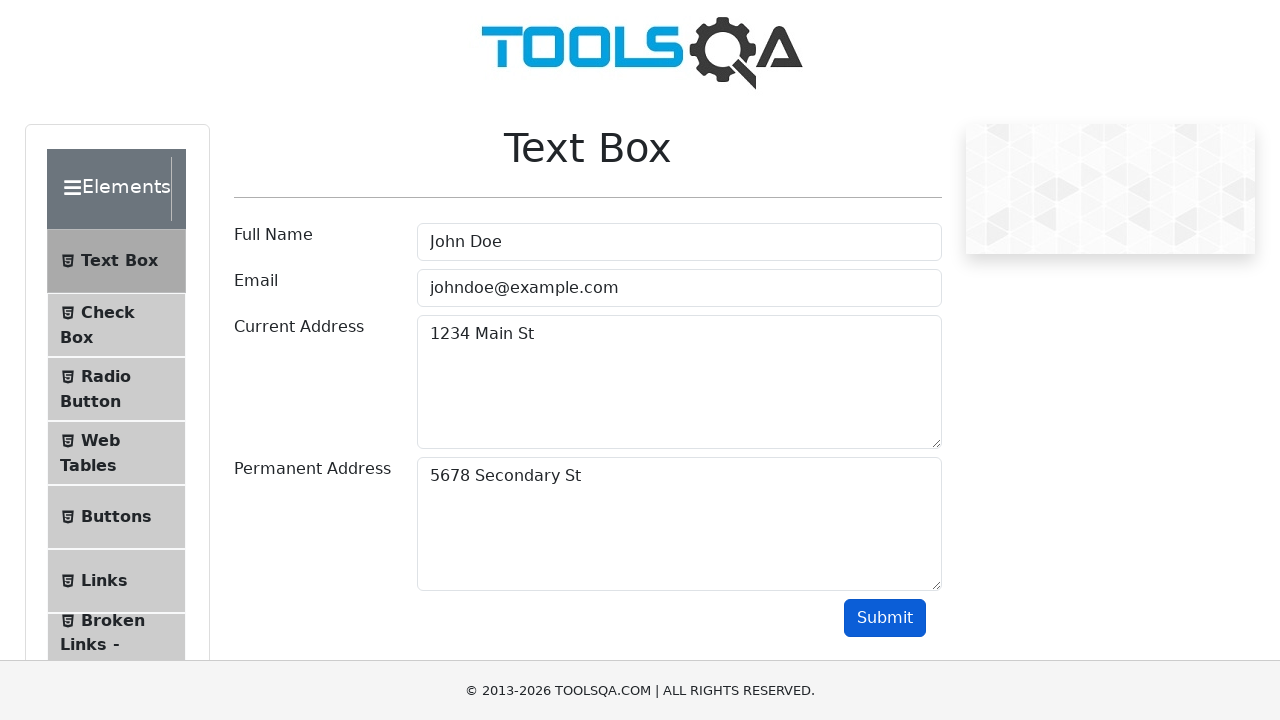

Permanent address output field appeared
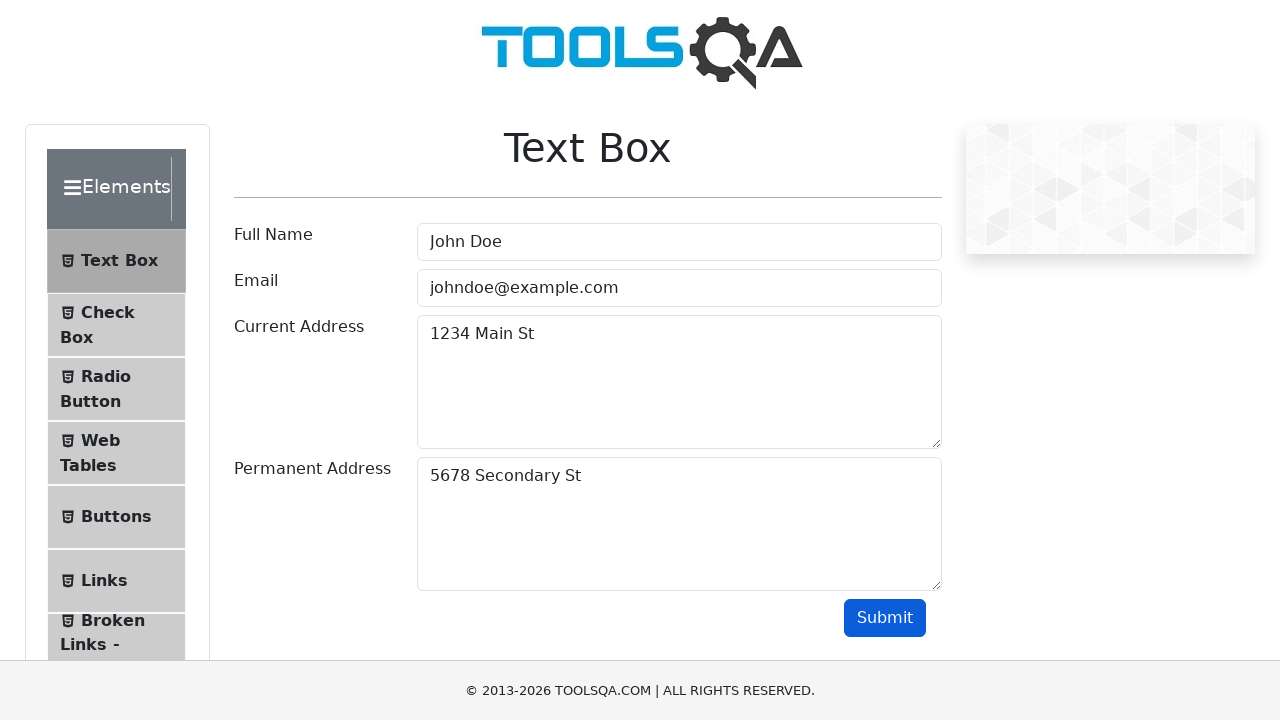

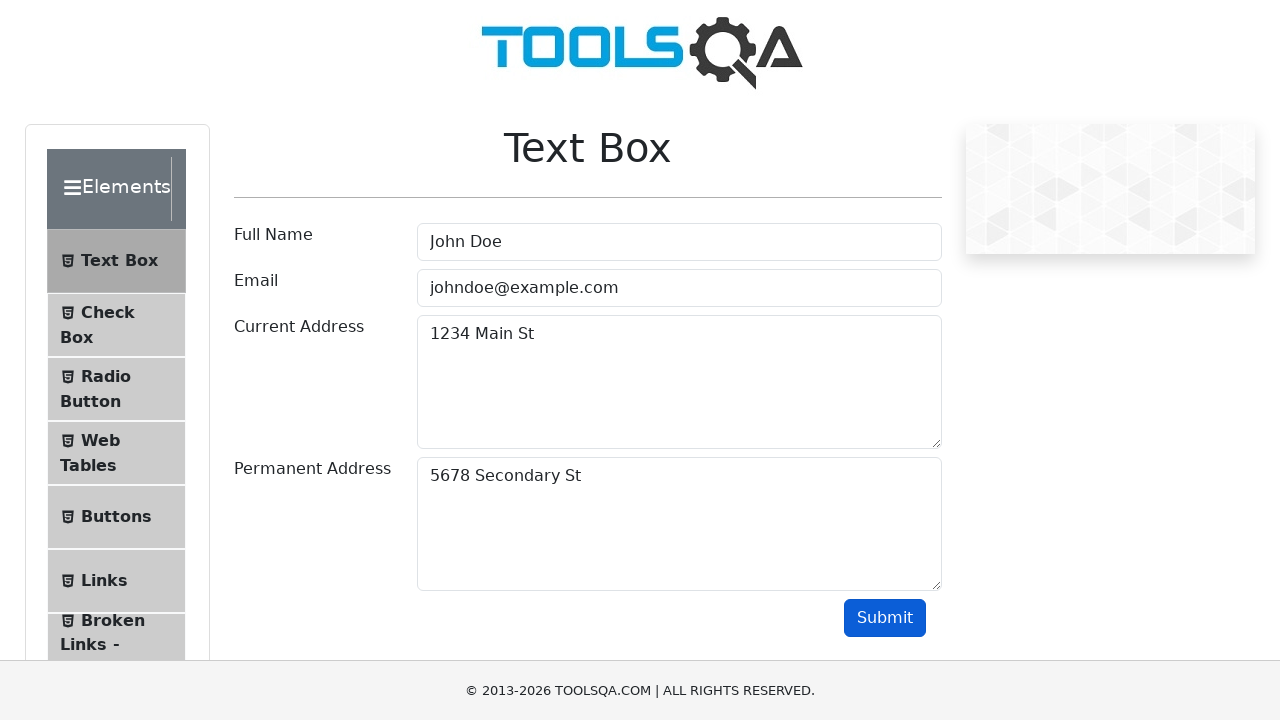